Tests iframe handling by locating a frame, clicking a link inside it, and verifying subscriber count text

Starting URL: https://rahulshettyacademy.com/AutomationPractice/

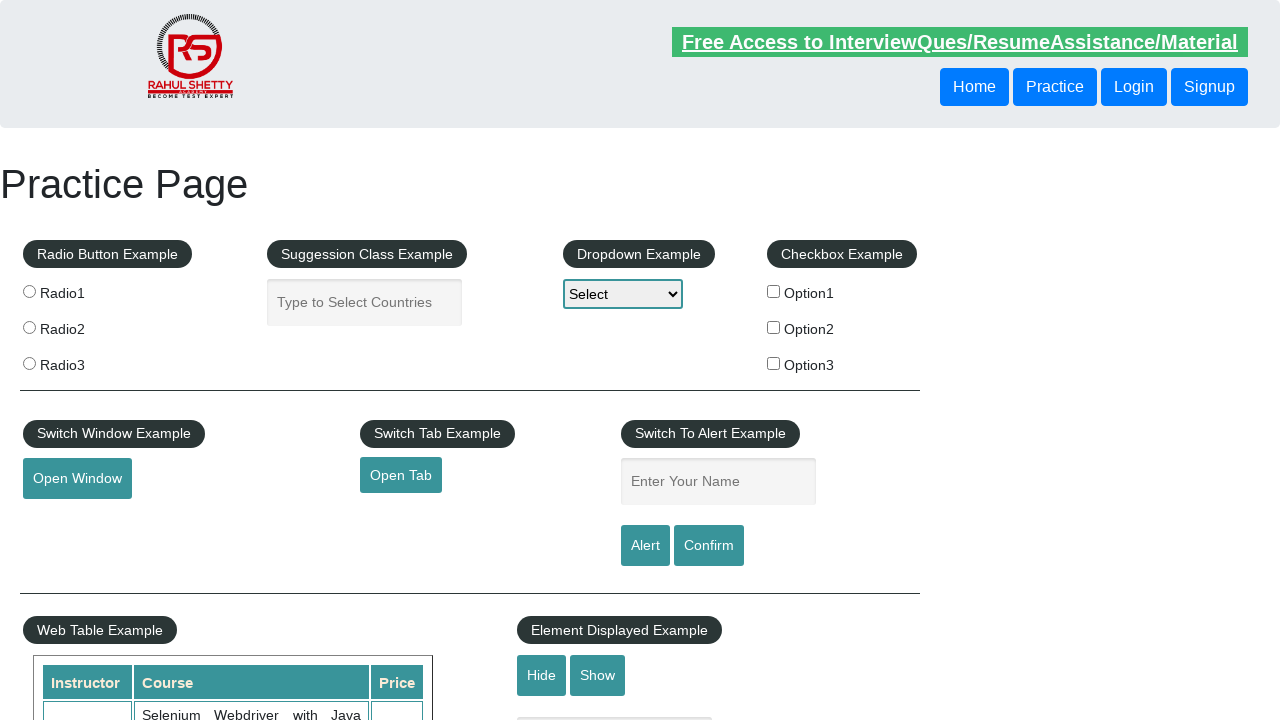

Located iframe by name attribute
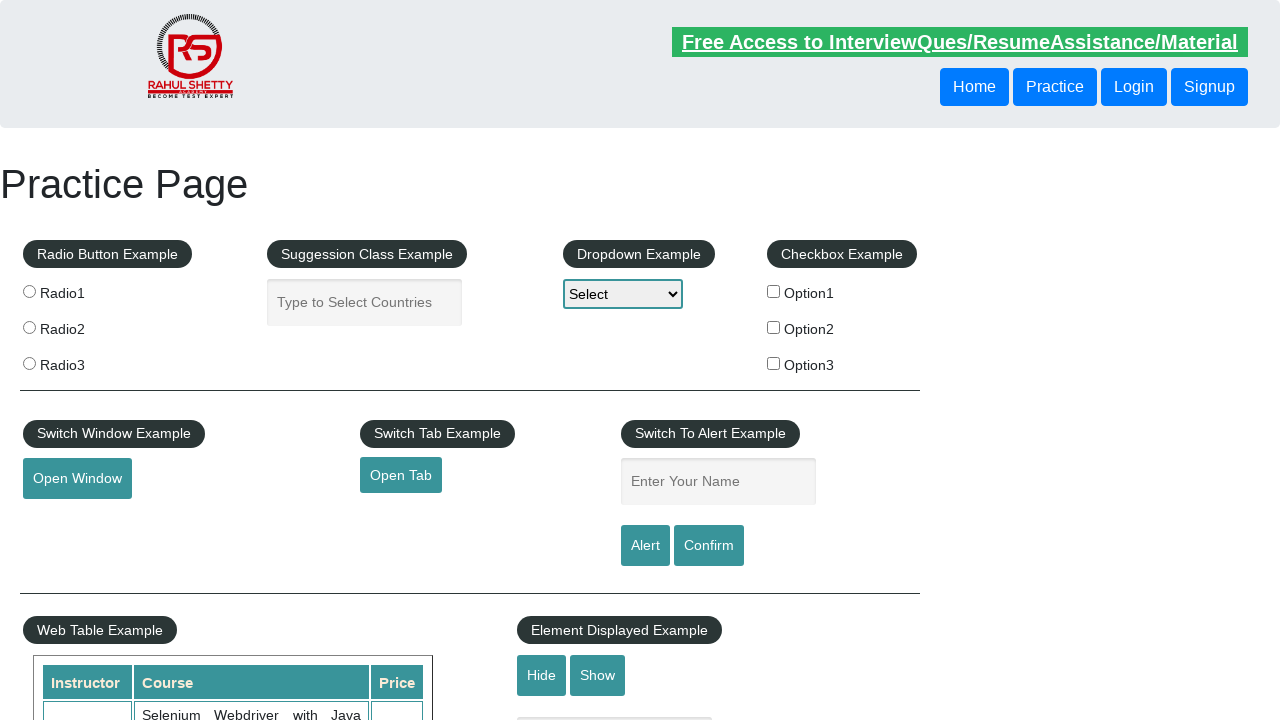

Clicked lifetime access link inside iframe at (307, 360) on [name="iframe-name"] >> internal:control=enter-frame >> li [href="lifetime-acces
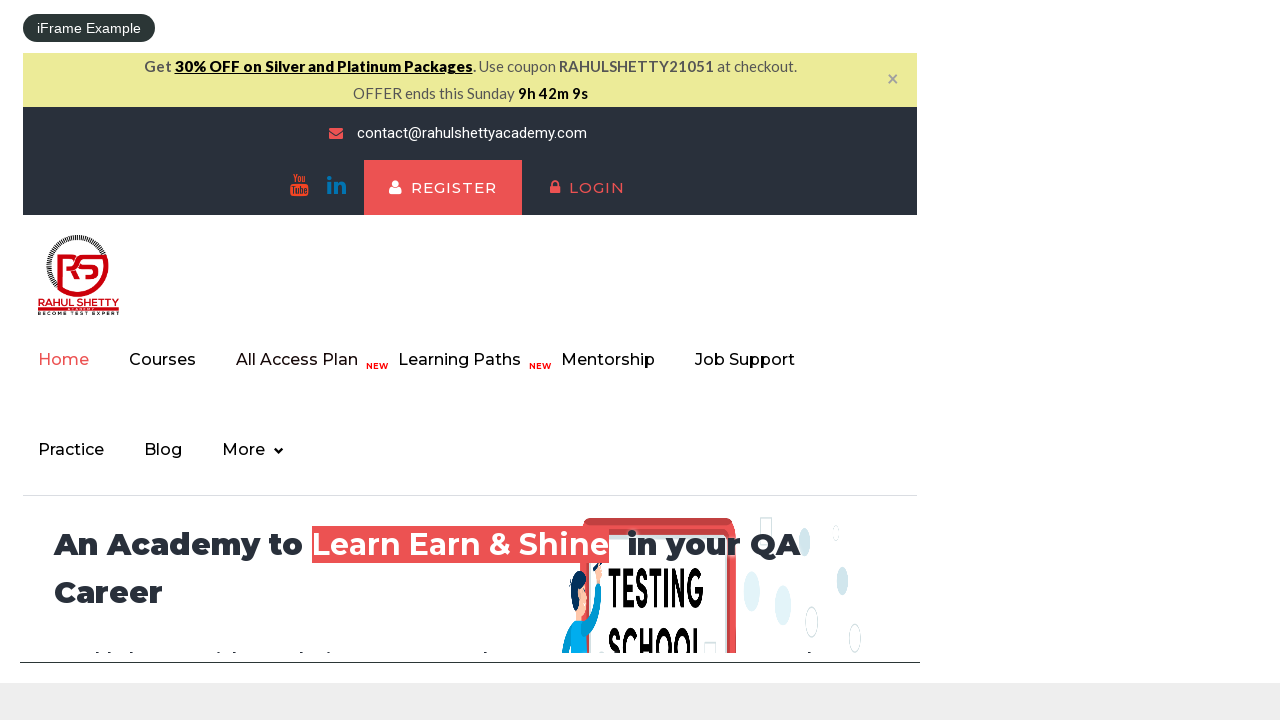

Retrieved subscriber count text from iframe
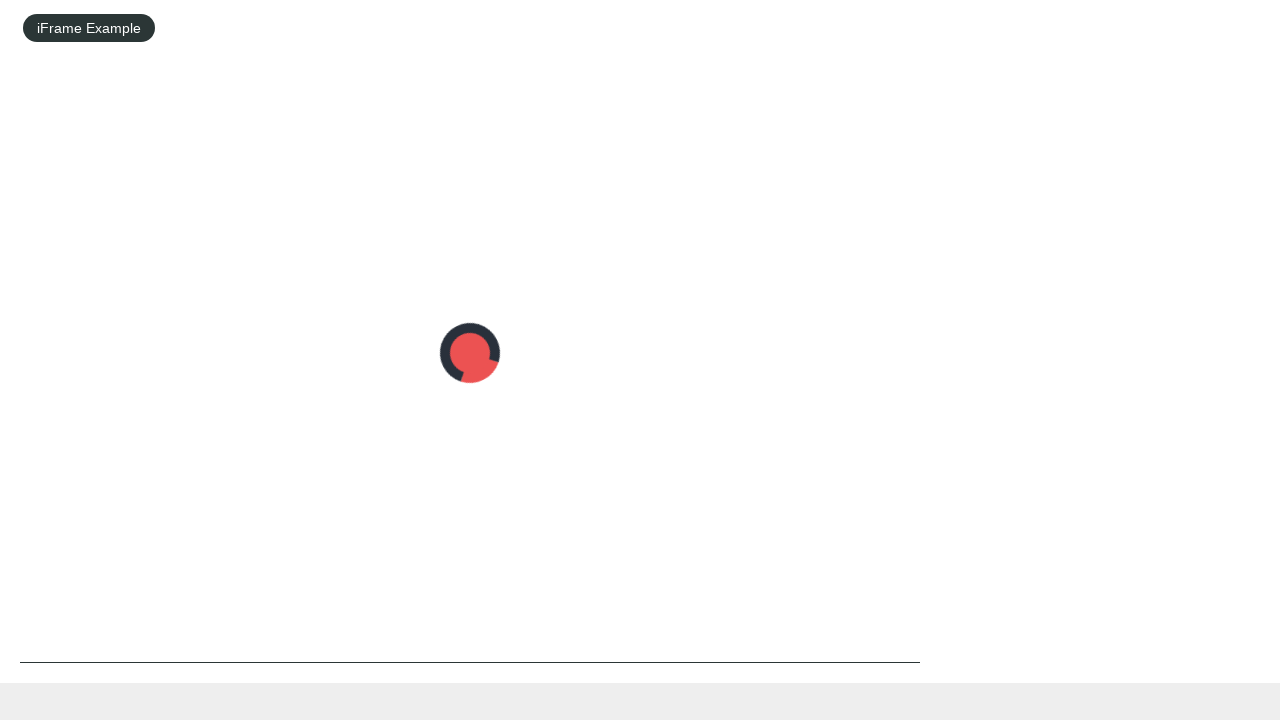

Verified subscriber count contains '13,522'
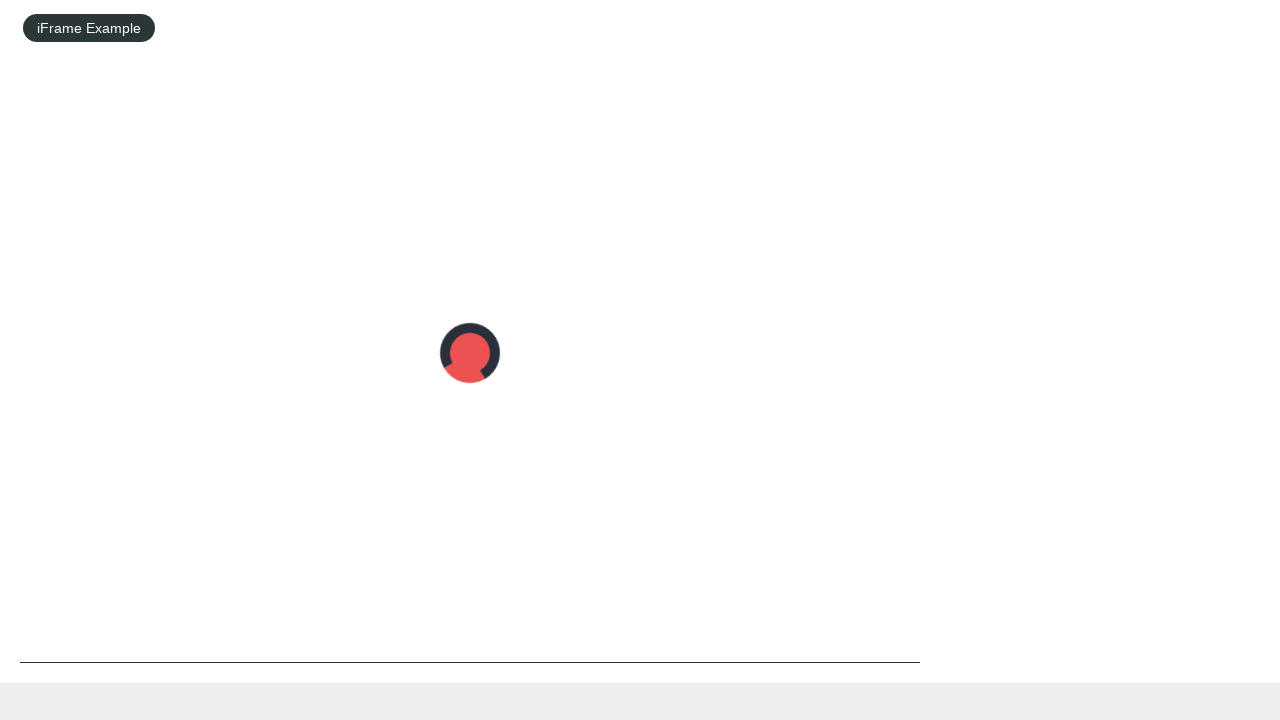

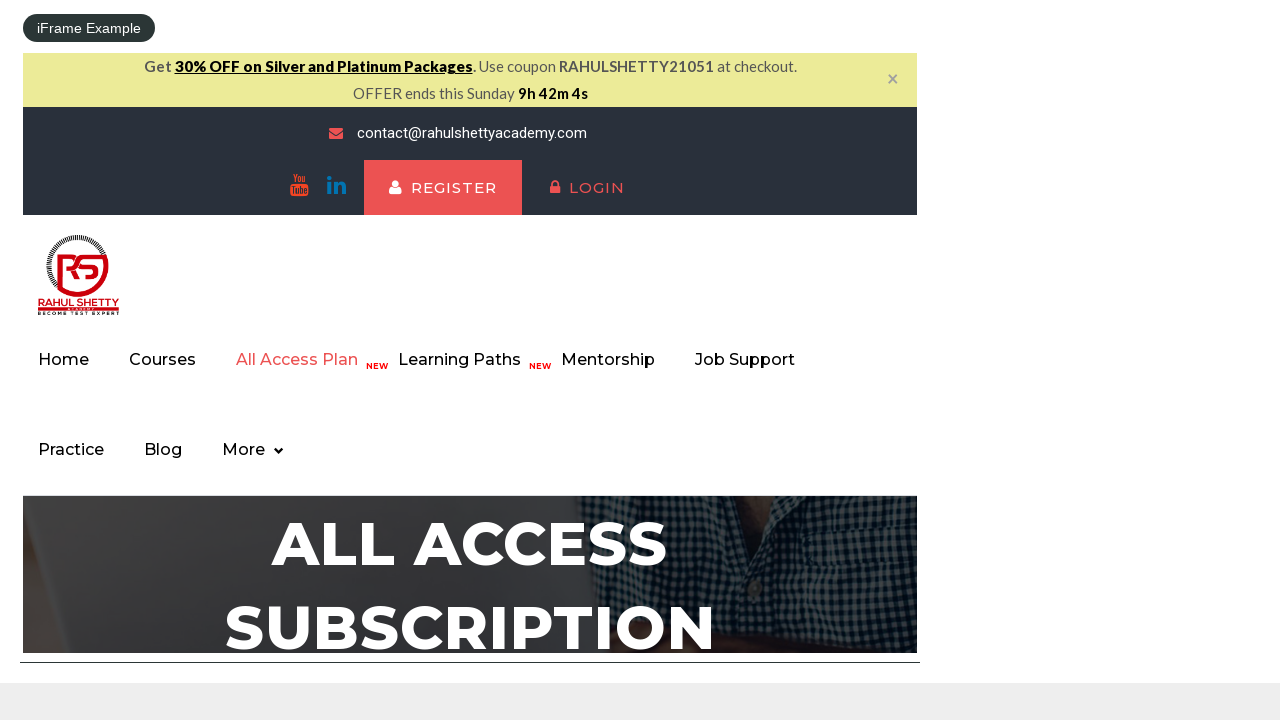